Tests that entered text is trimmed when editing a todo item

Starting URL: https://demo.playwright.dev/todomvc

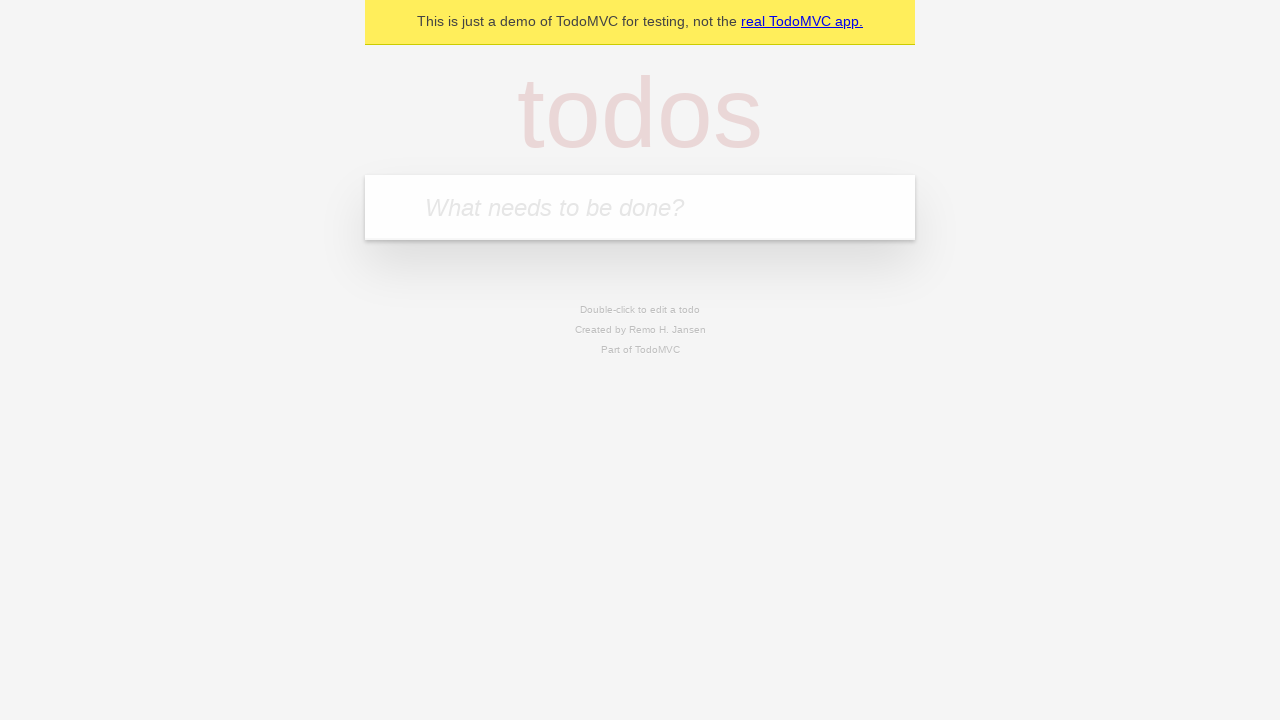

Filled todo input with 'buy some cheese' on internal:attr=[placeholder="What needs to be done?"i]
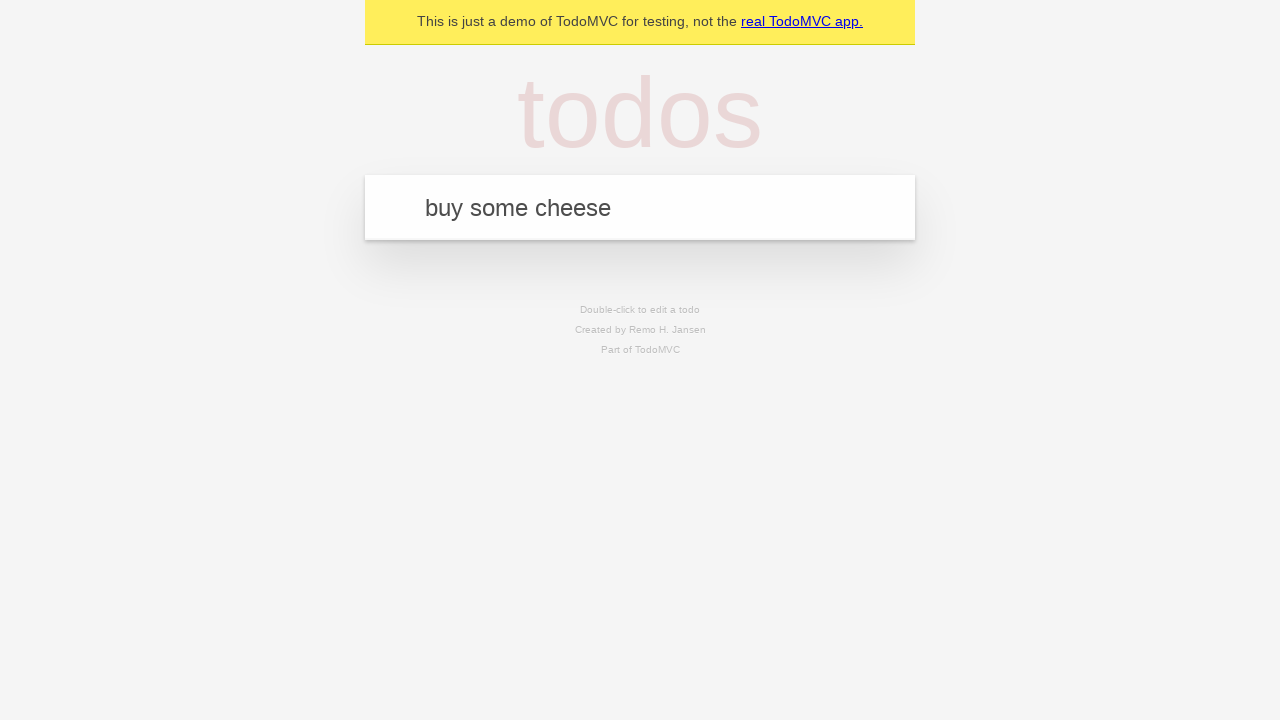

Pressed Enter to create first todo item on internal:attr=[placeholder="What needs to be done?"i]
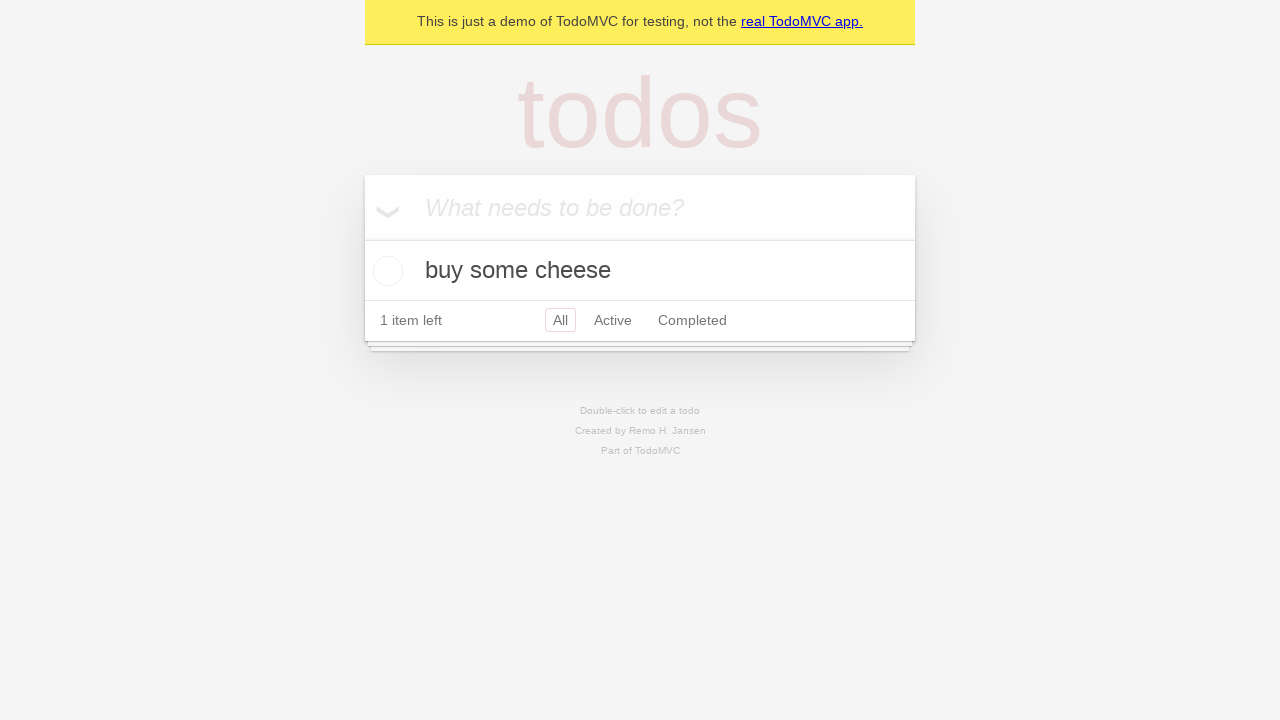

Filled todo input with 'feed the cat' on internal:attr=[placeholder="What needs to be done?"i]
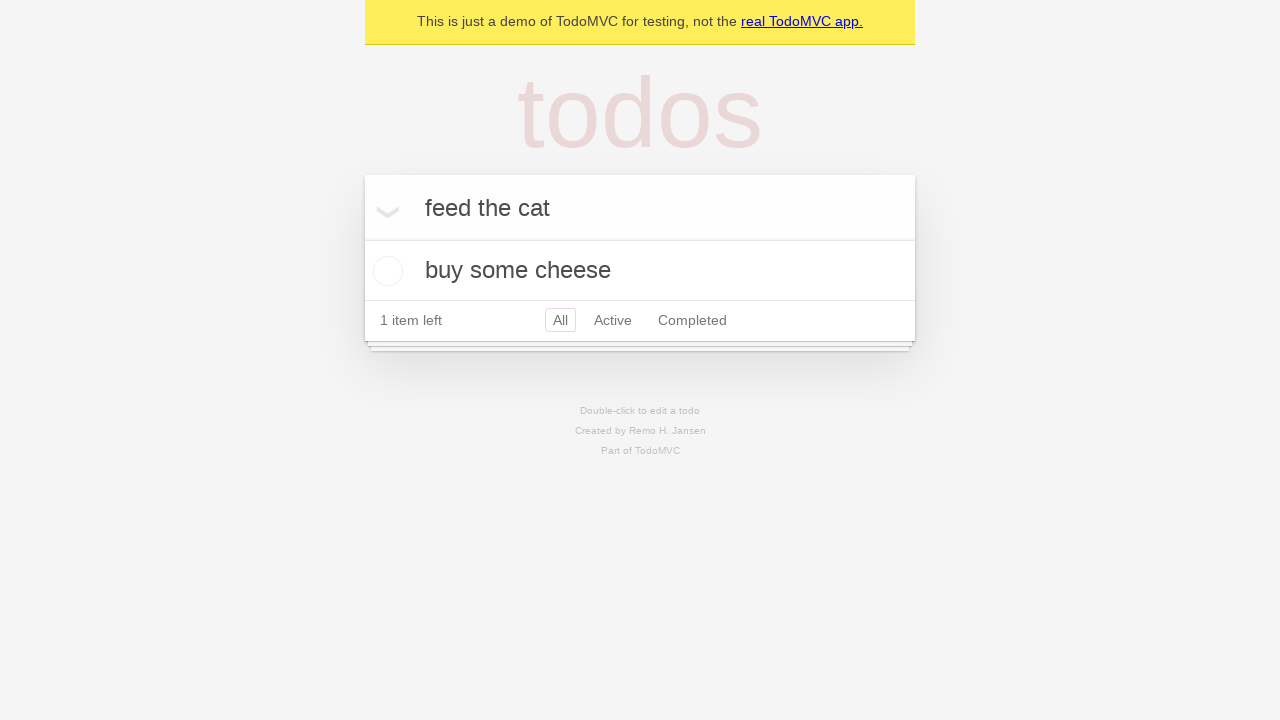

Pressed Enter to create second todo item on internal:attr=[placeholder="What needs to be done?"i]
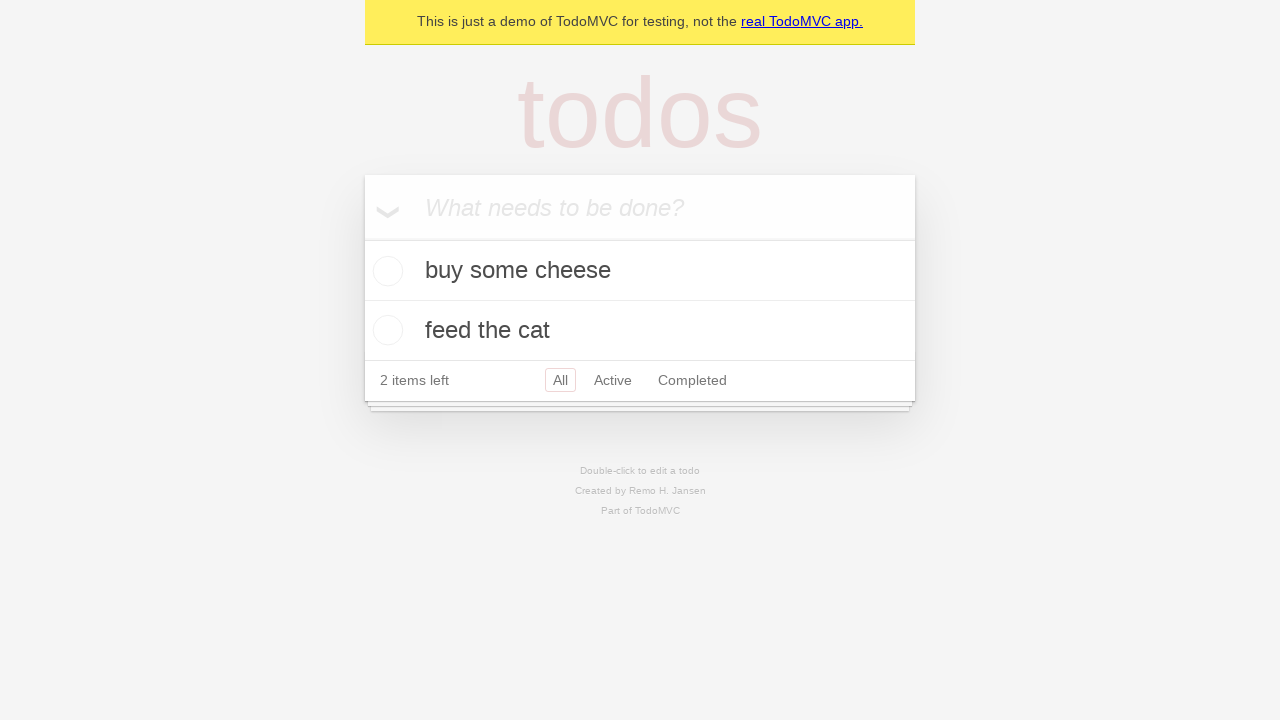

Filled todo input with 'book a doctors appointment' on internal:attr=[placeholder="What needs to be done?"i]
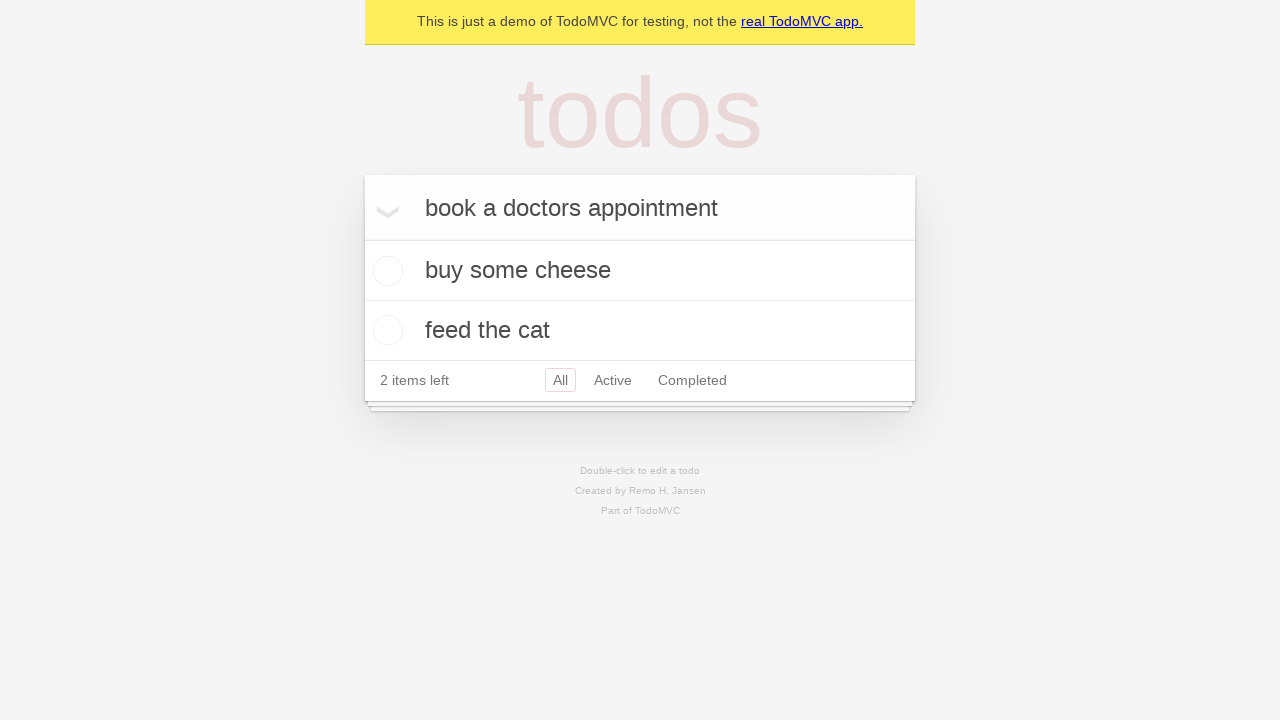

Pressed Enter to create third todo item on internal:attr=[placeholder="What needs to be done?"i]
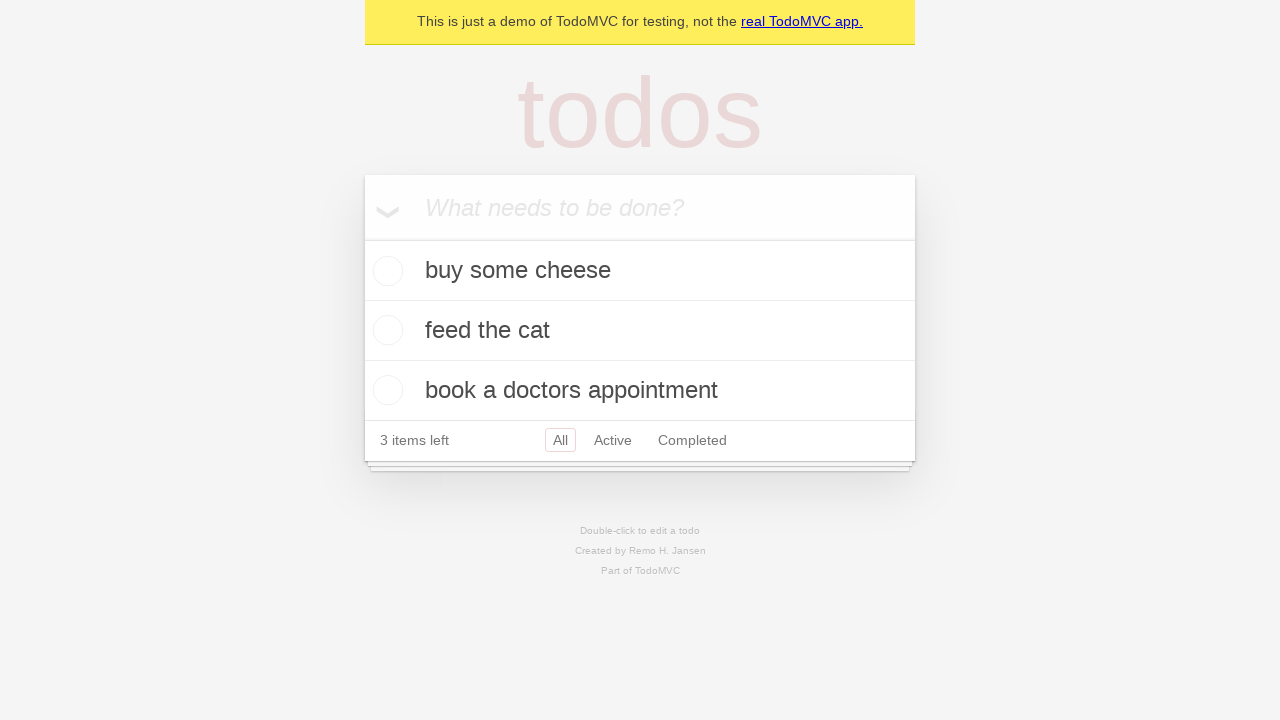

Double-clicked second todo item to enter edit mode at (640, 331) on internal:testid=[data-testid="todo-item"s] >> nth=1
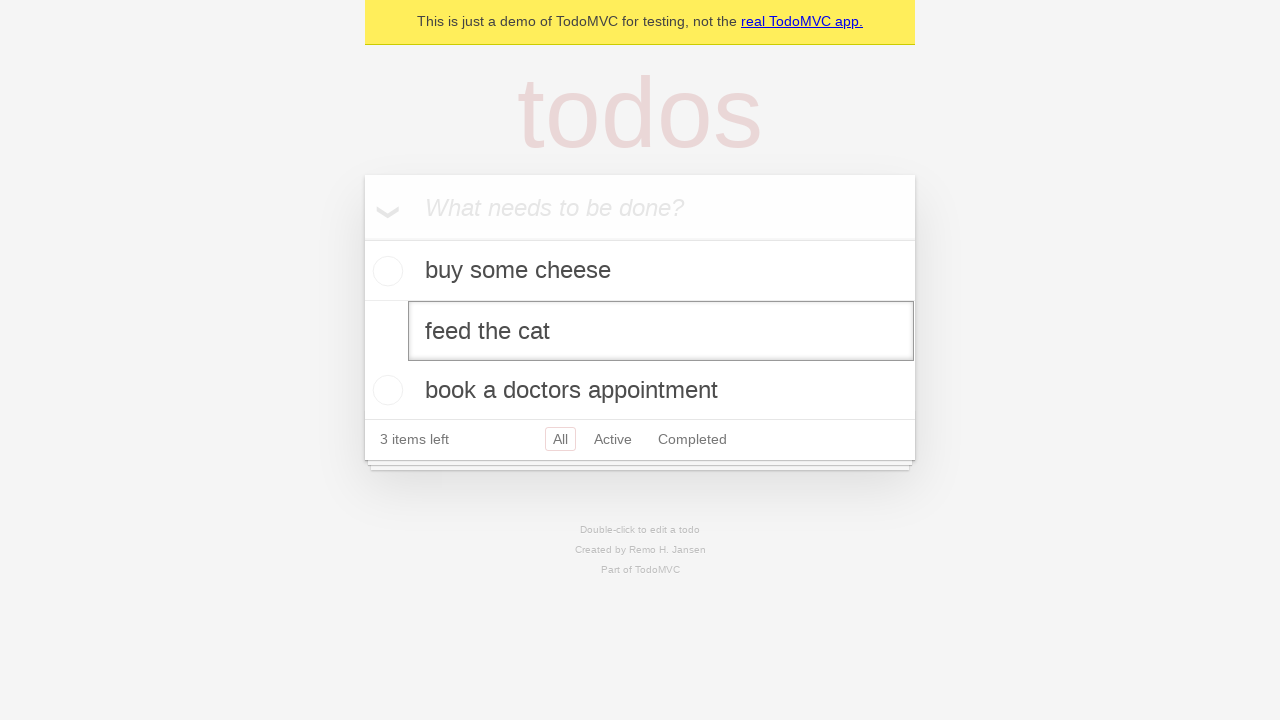

Filled edit field with text containing leading and trailing spaces on internal:testid=[data-testid="todo-item"s] >> nth=1 >> internal:role=textbox[nam
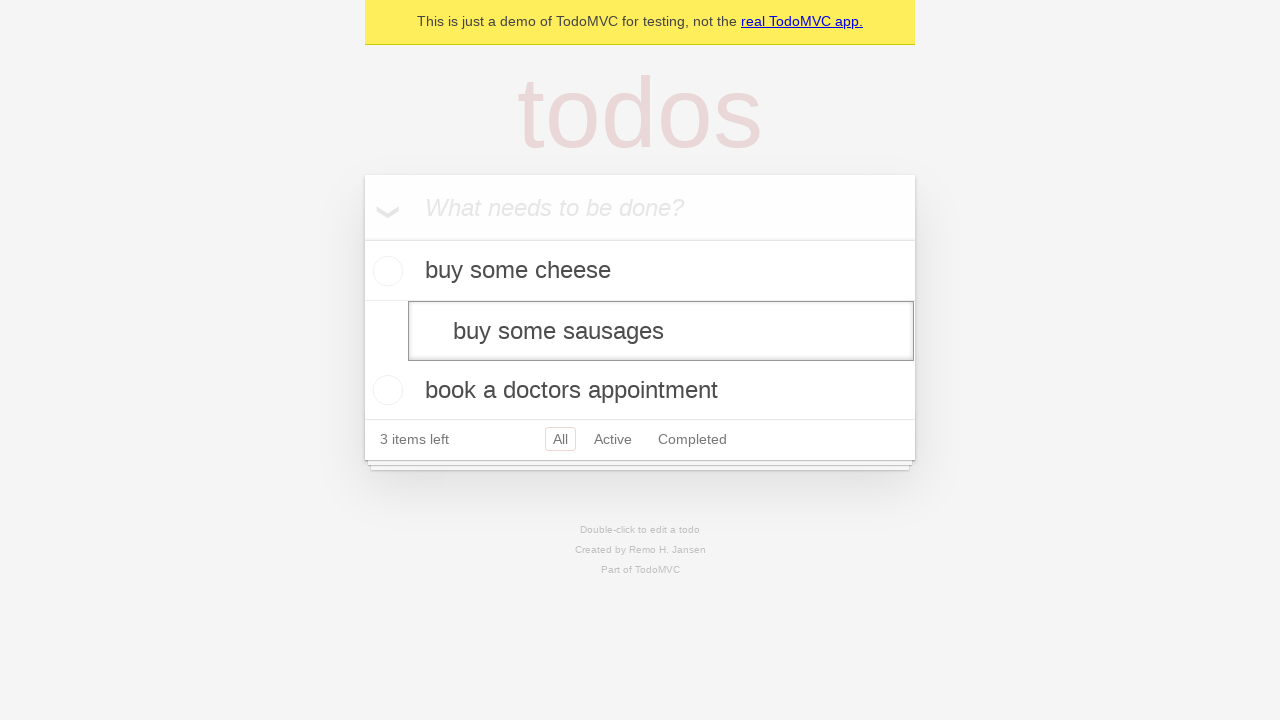

Pressed Enter to save edited todo item and verify text is trimmed on internal:testid=[data-testid="todo-item"s] >> nth=1 >> internal:role=textbox[nam
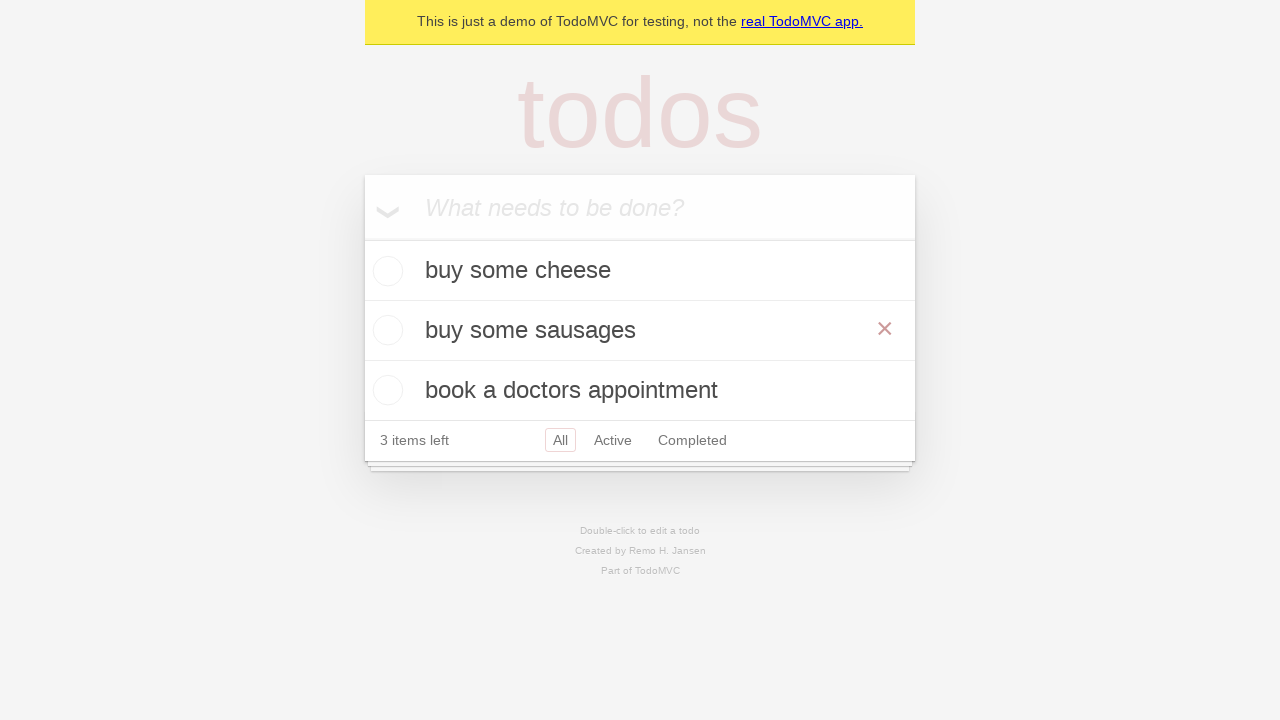

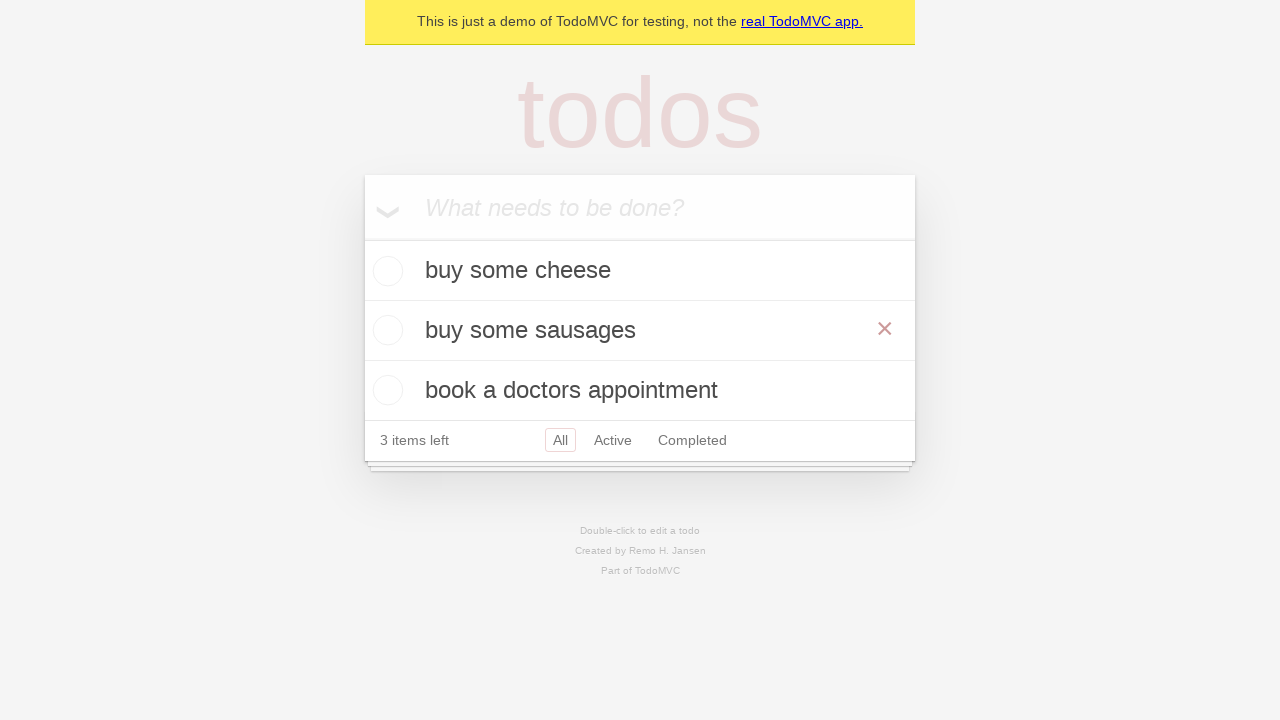